Tests injecting jQuery and jQuery Growl library into a webpage to display notification messages, demonstrating how to add visual debugging notifications during test execution.

Starting URL: http://the-internet.herokuapp.com

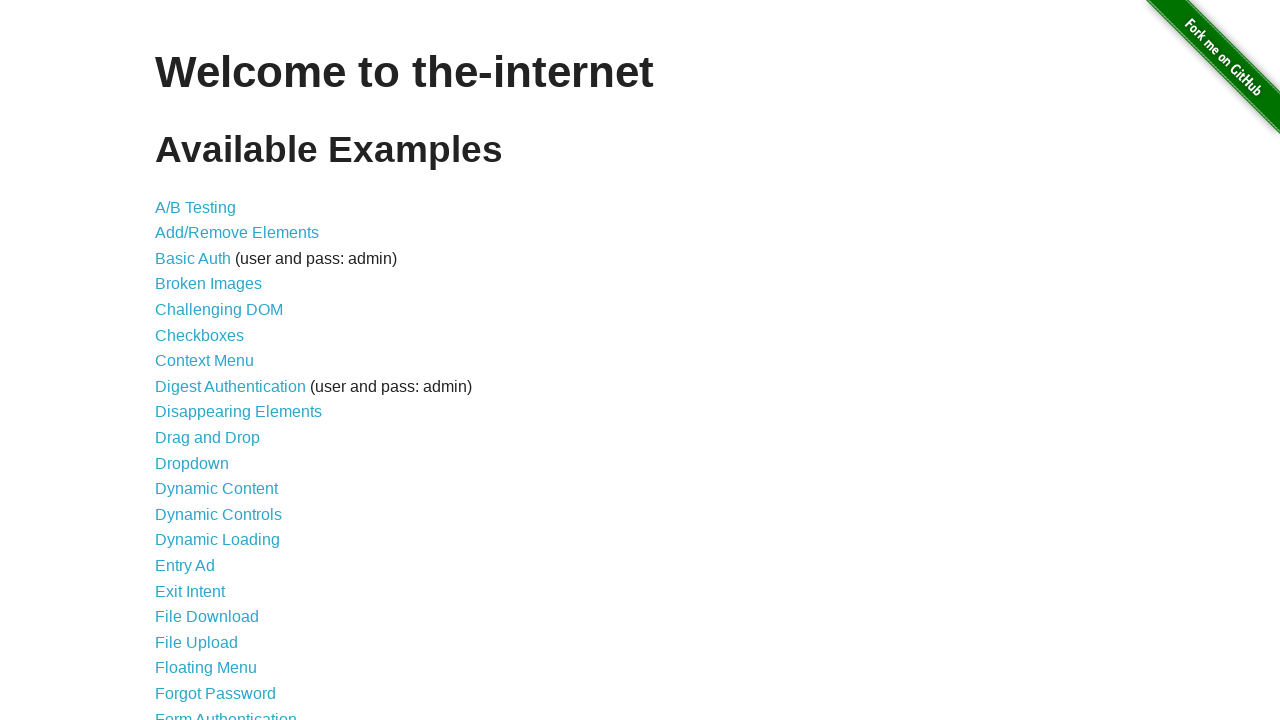

Injected jQuery library into page if not already present
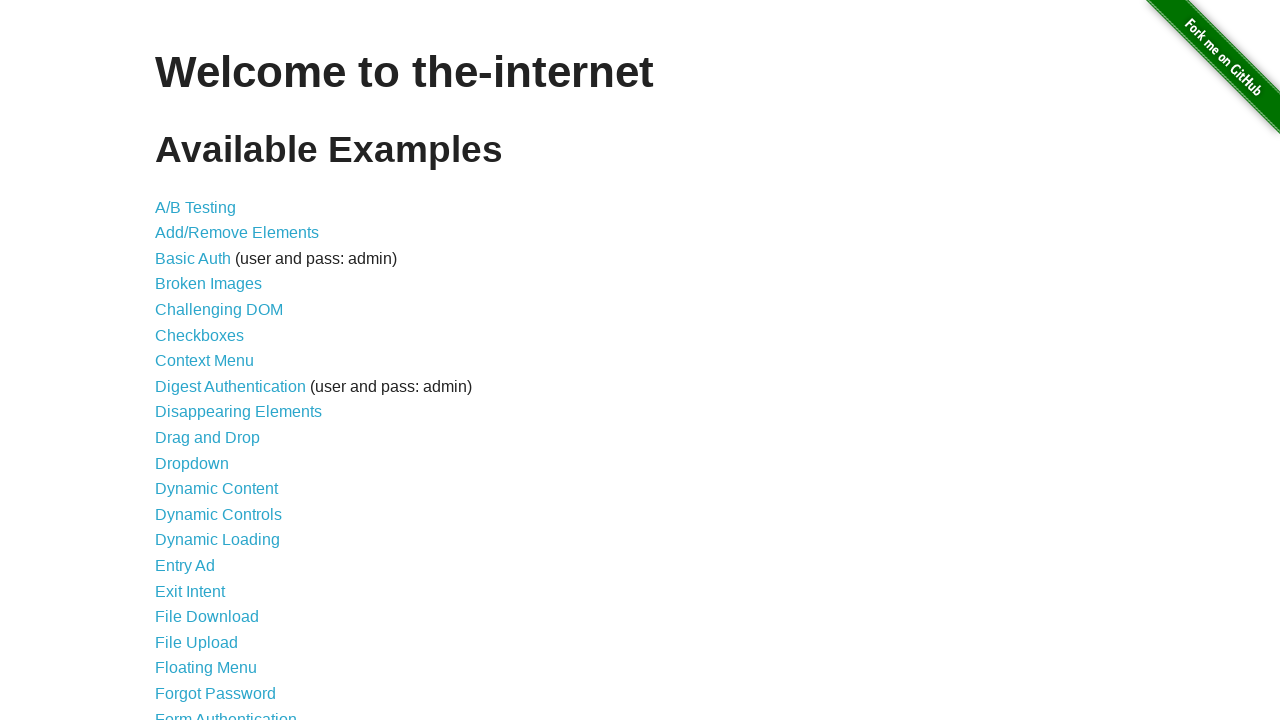

jQuery library loaded and available
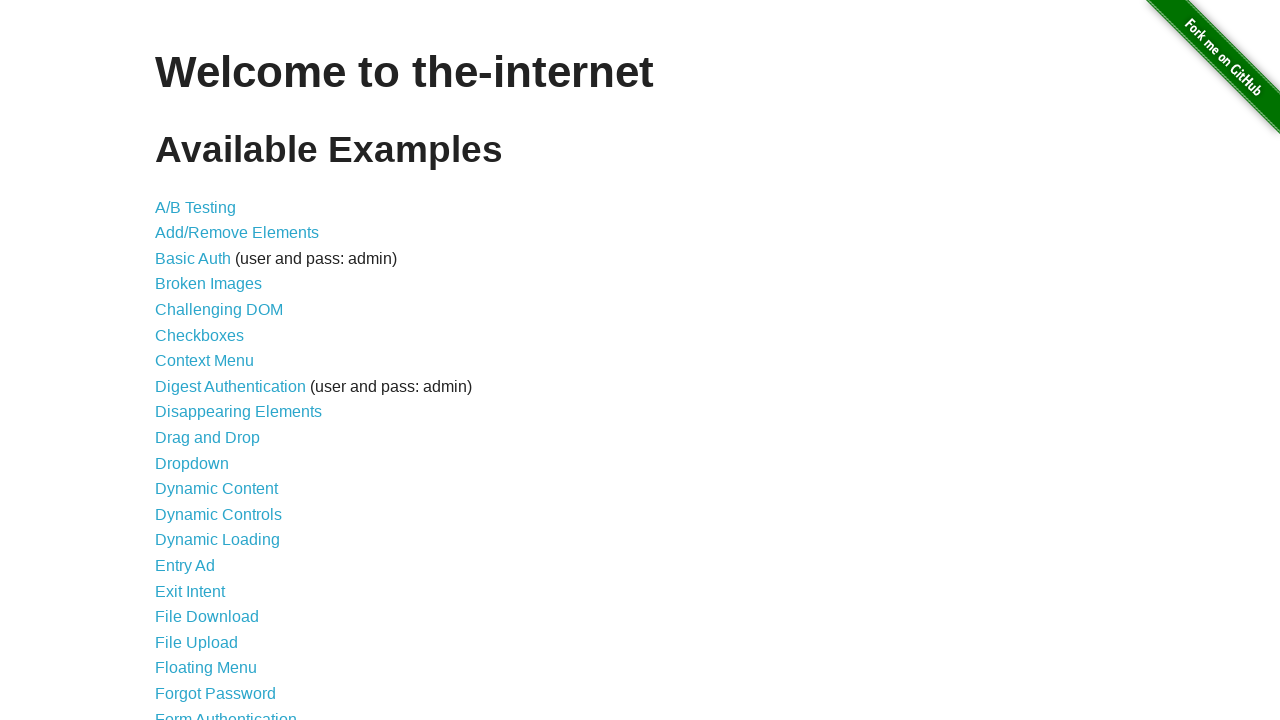

Injected jQuery Growl library script into page
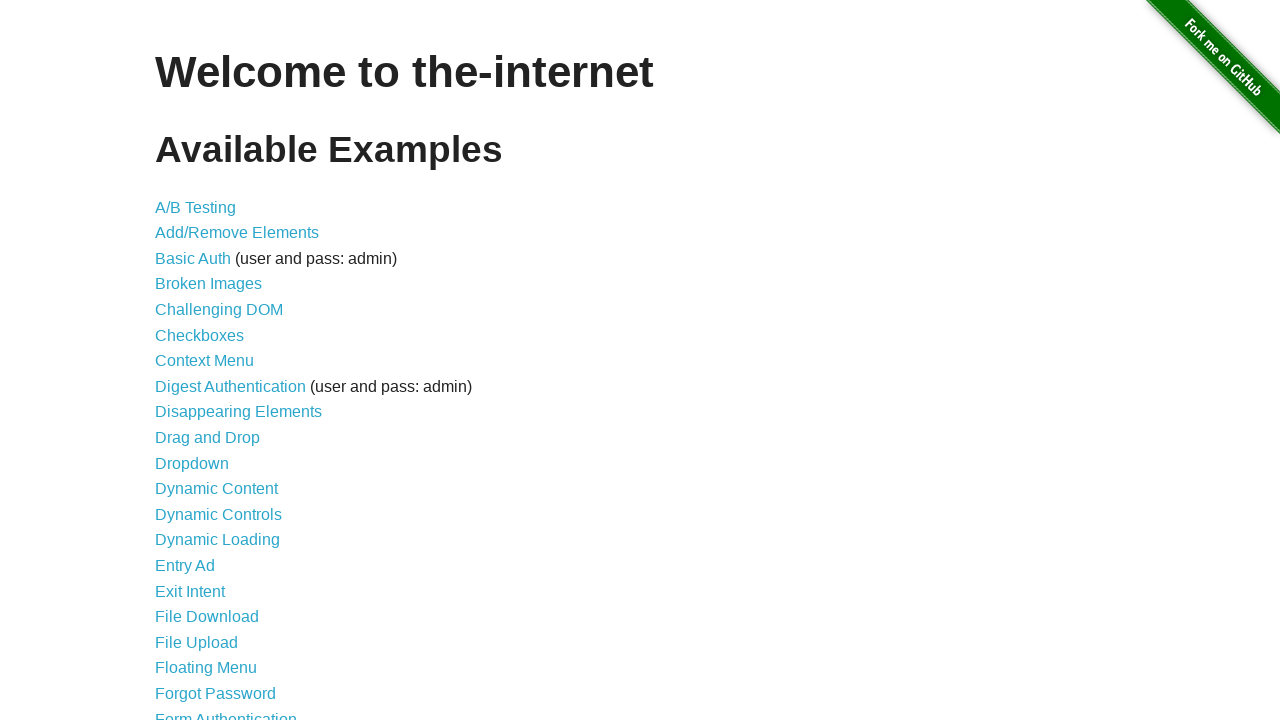

Waited for jQuery Growl script to load
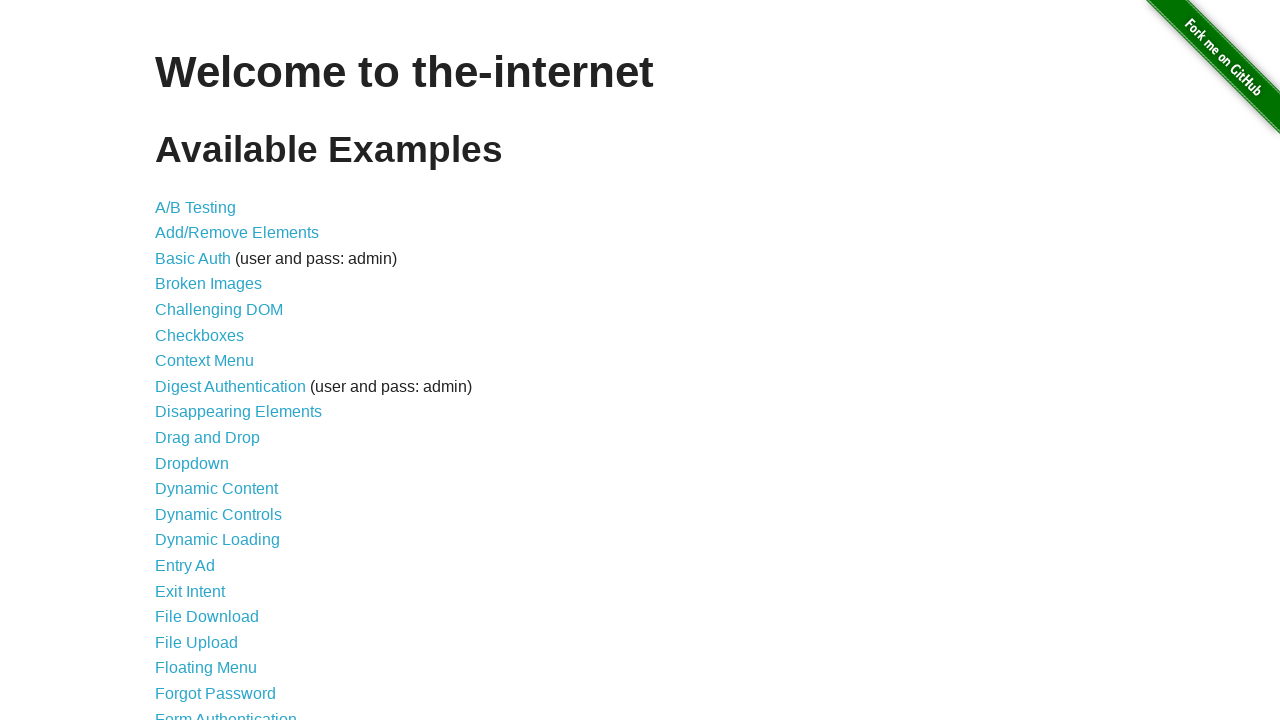

Injected jQuery Growl stylesheet into page
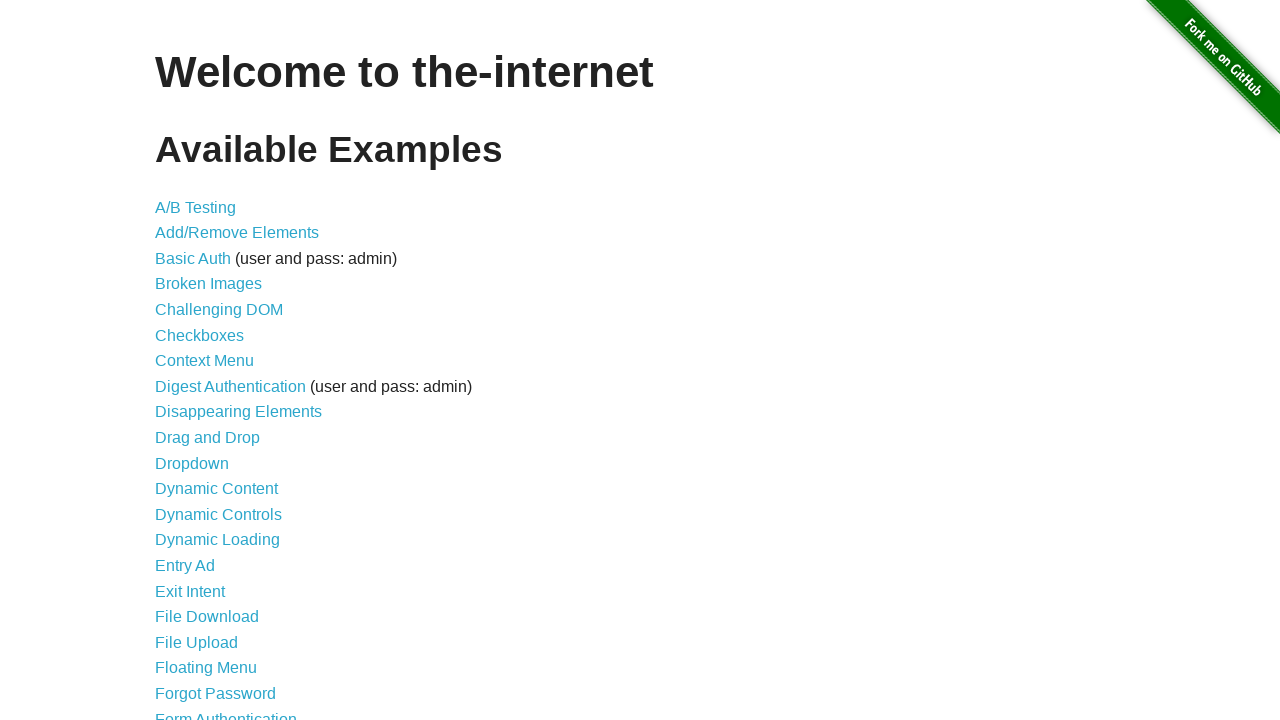

jQuery Growl library fully loaded and ready
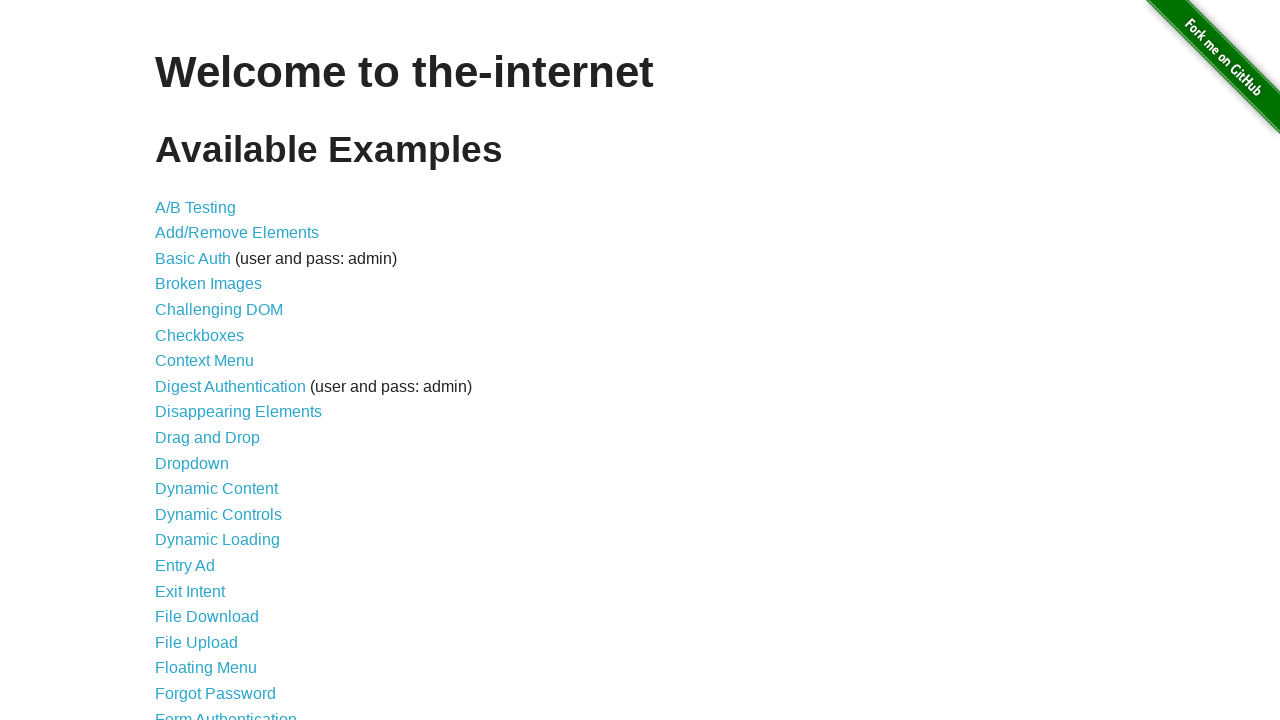

Displayed jQuery Growl notification with title 'GET' and message '/'
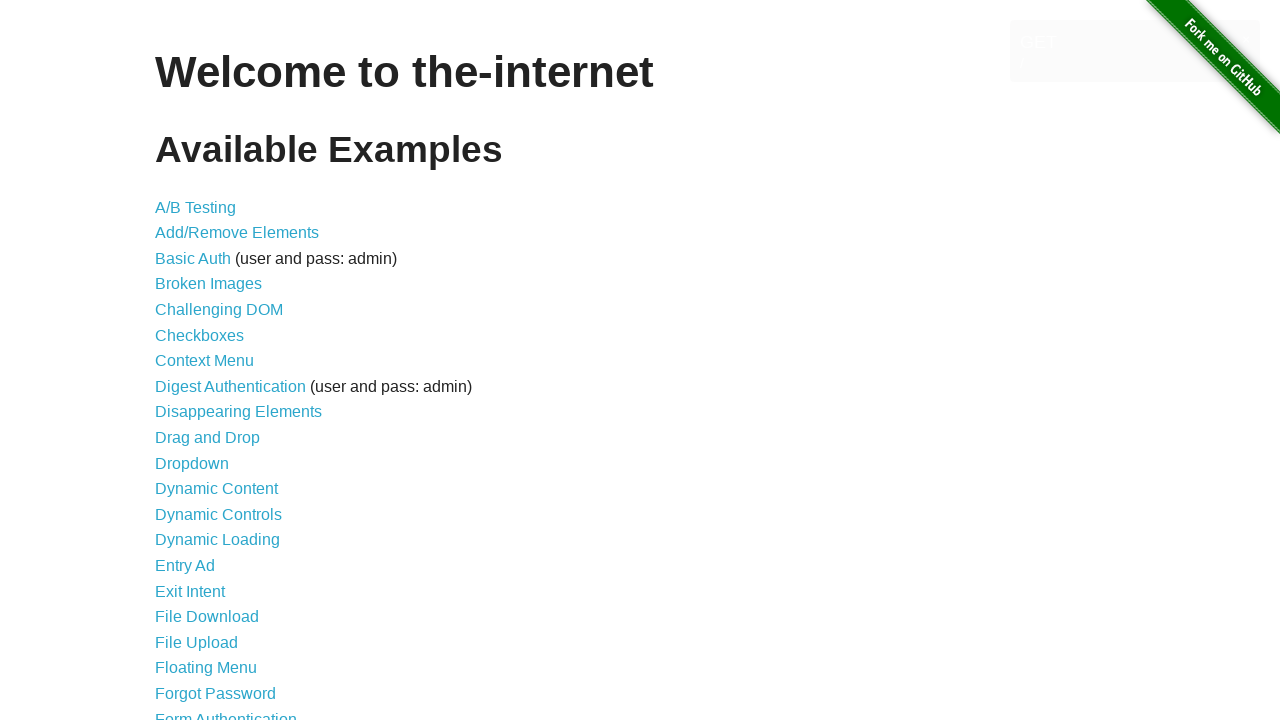

Waited to observe the notification display
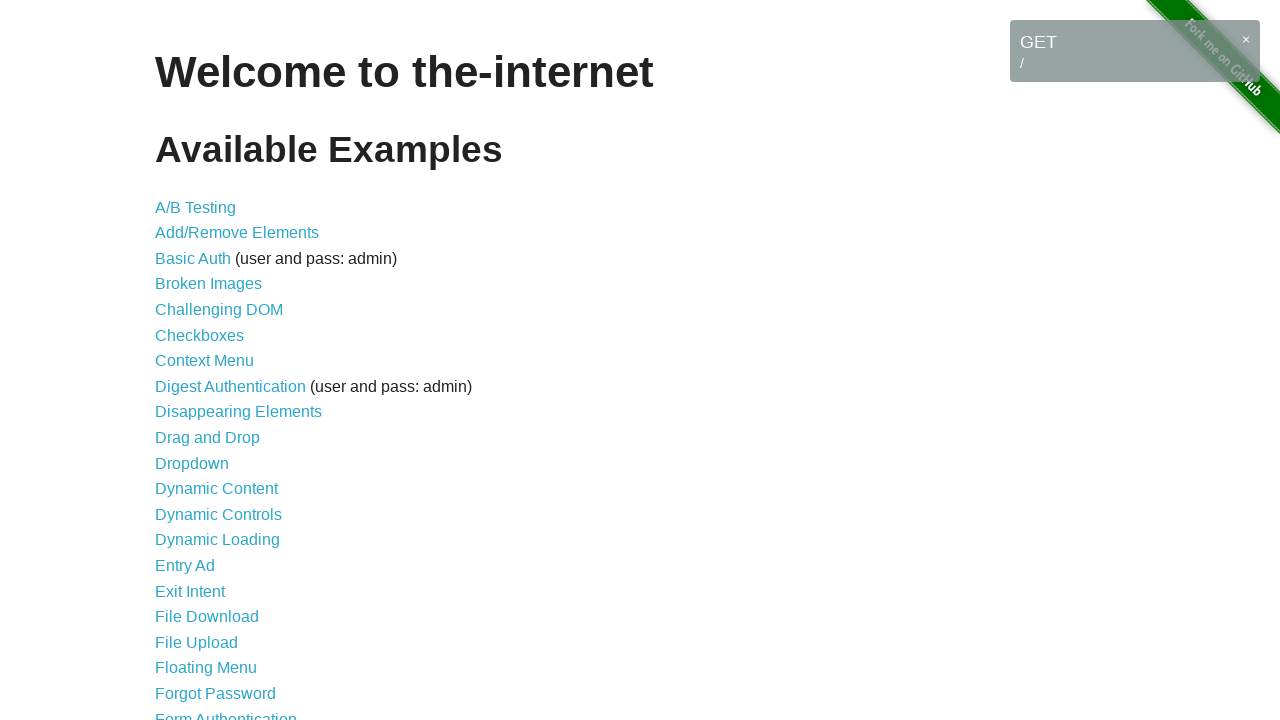

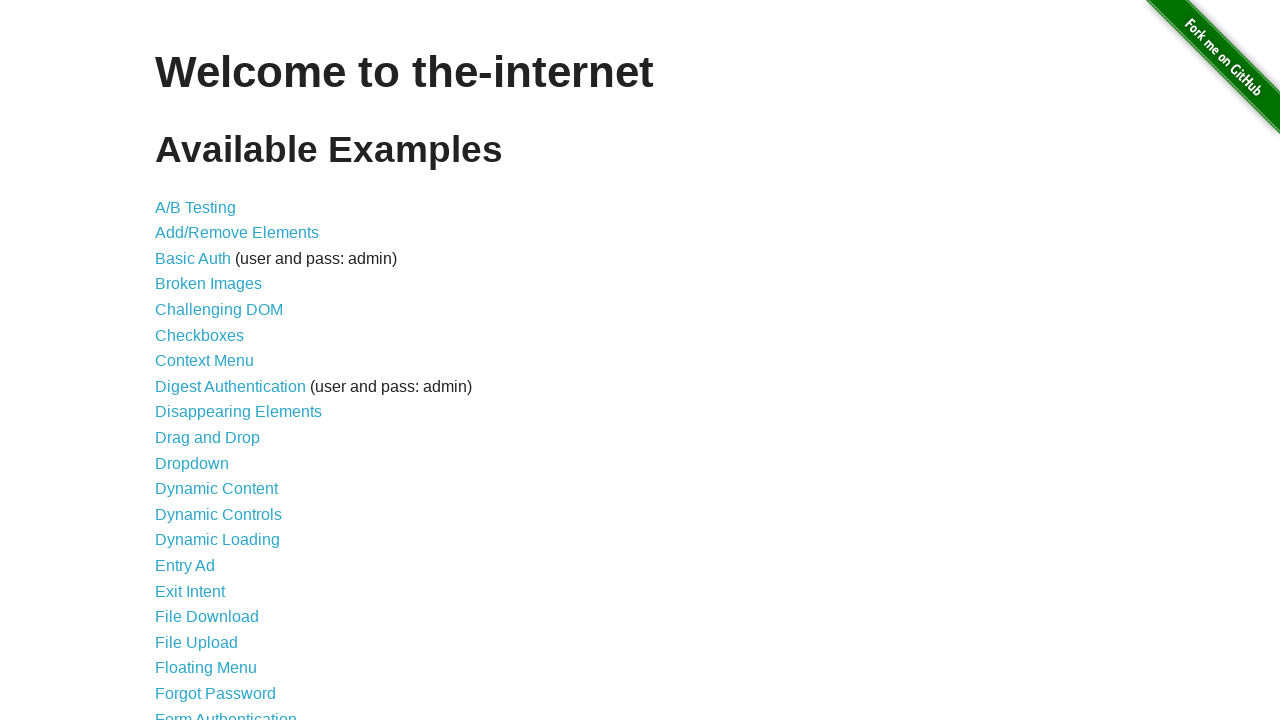